Navigates to an e-commerce site, goes to the products section, scrolls down and clicks on the first product's add to cart button

Starting URL: https://www.automationexercise.com

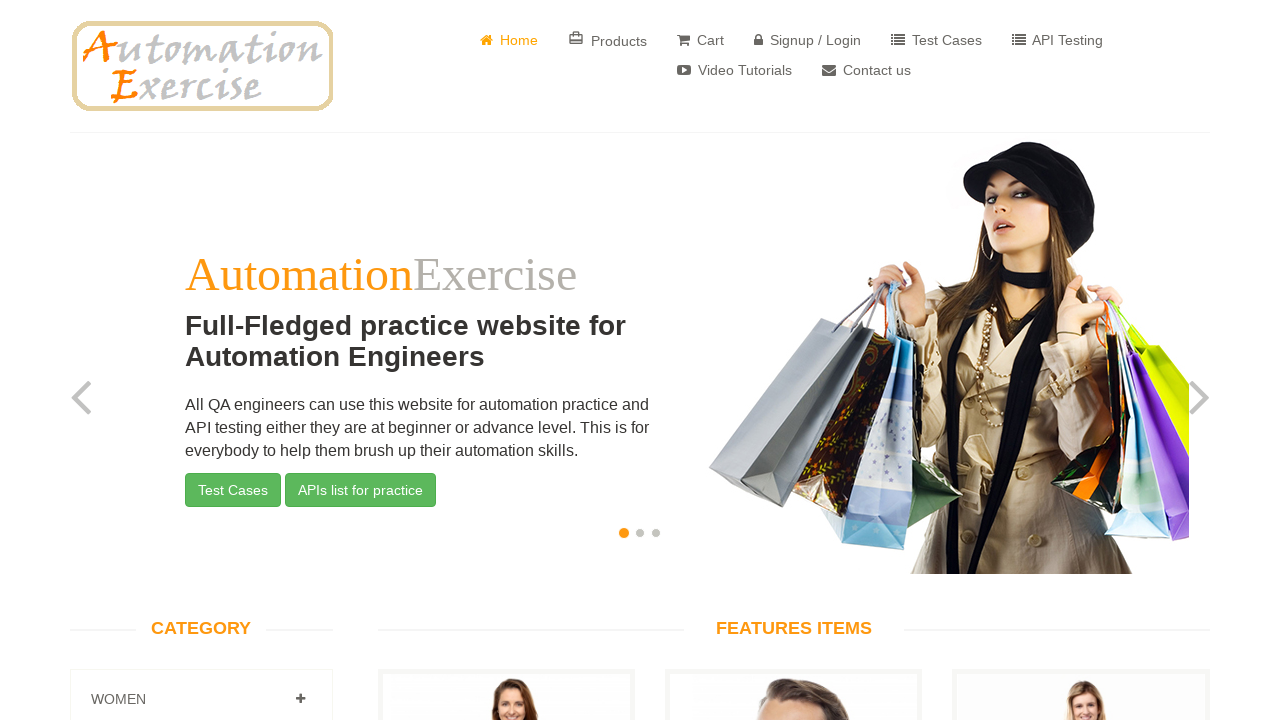

Clicked on products link to navigate to products page at (608, 40) on a[href='/products']
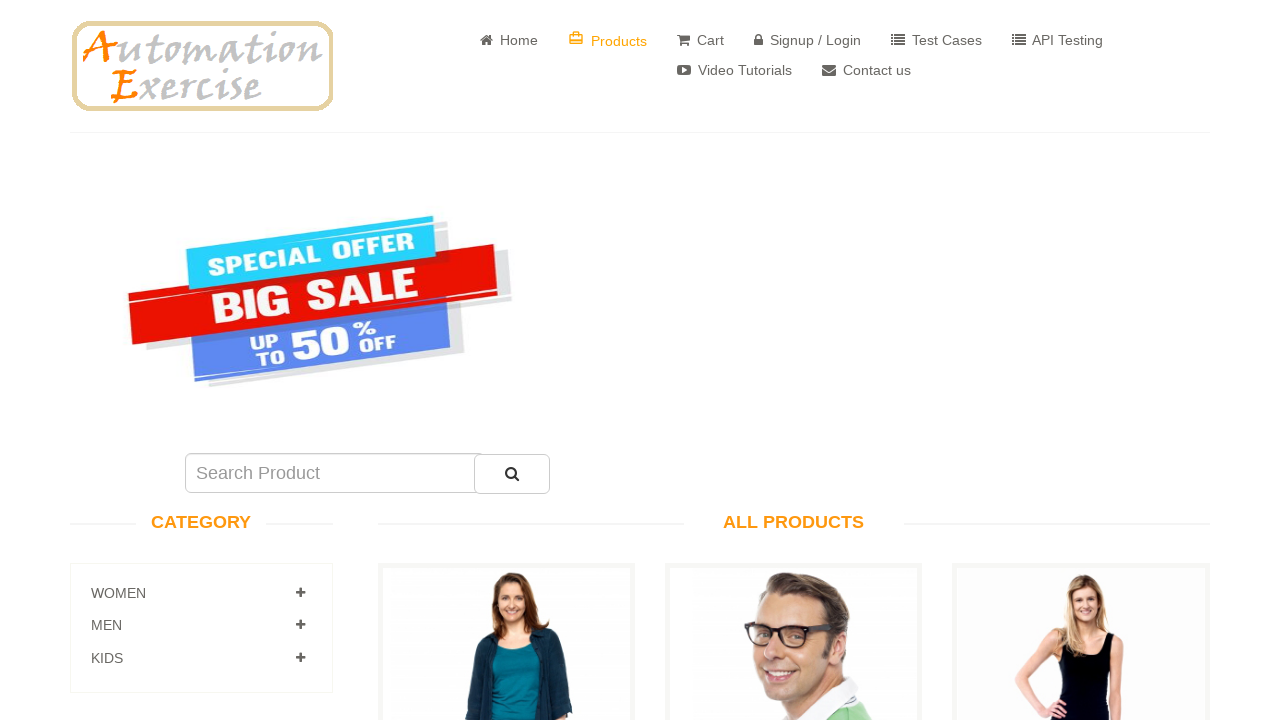

Scrolled down to view more products
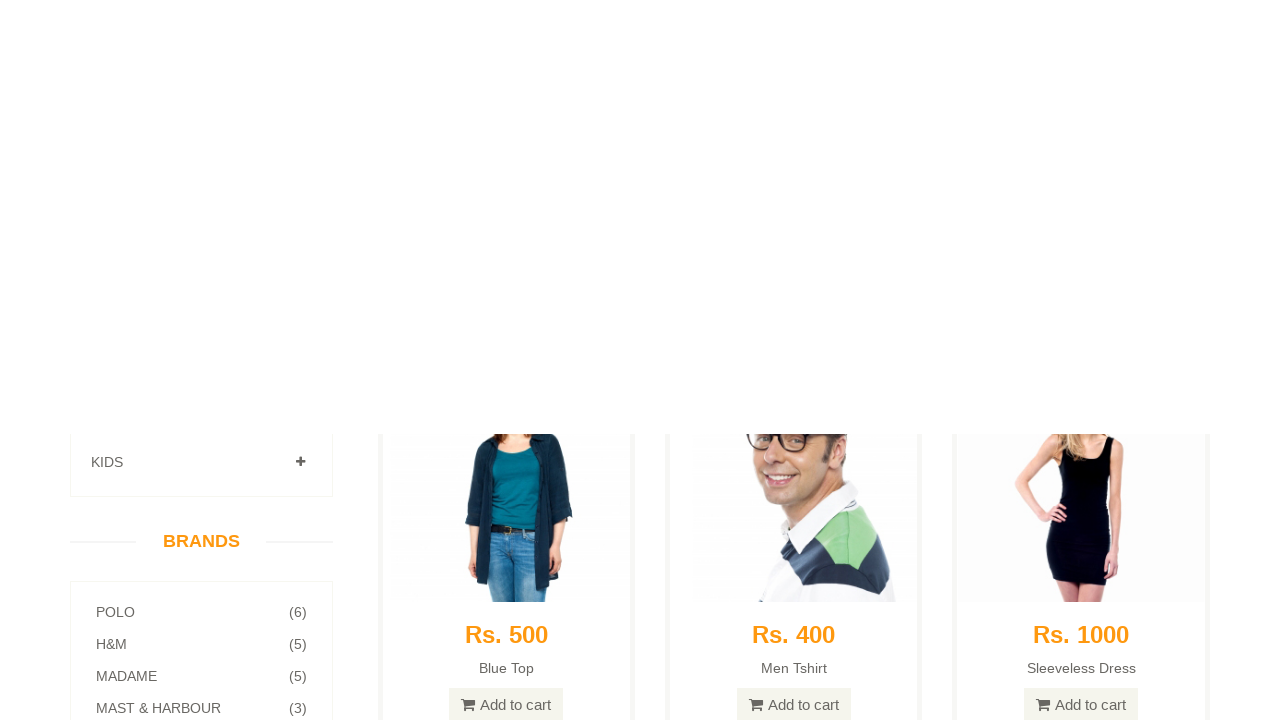

Clicked the first product's add to cart button at (506, 271) on (//a[@class='btn btn-default add-to-cart'])[1]
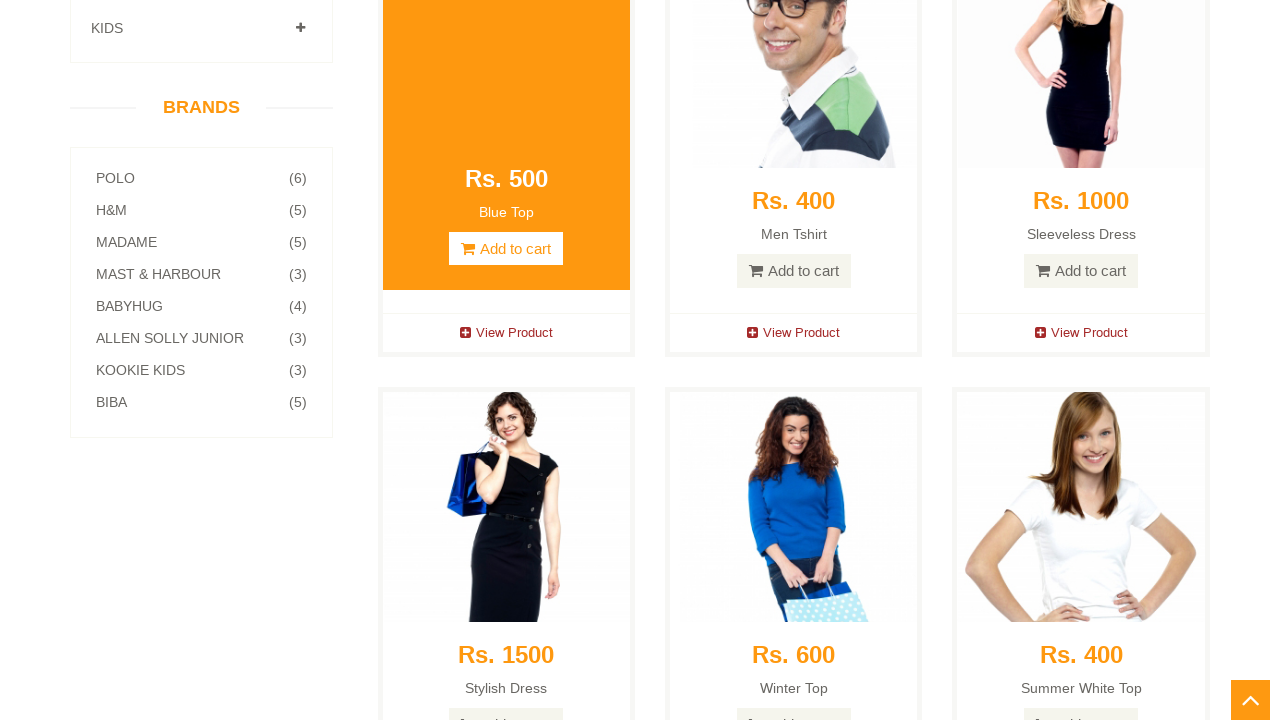

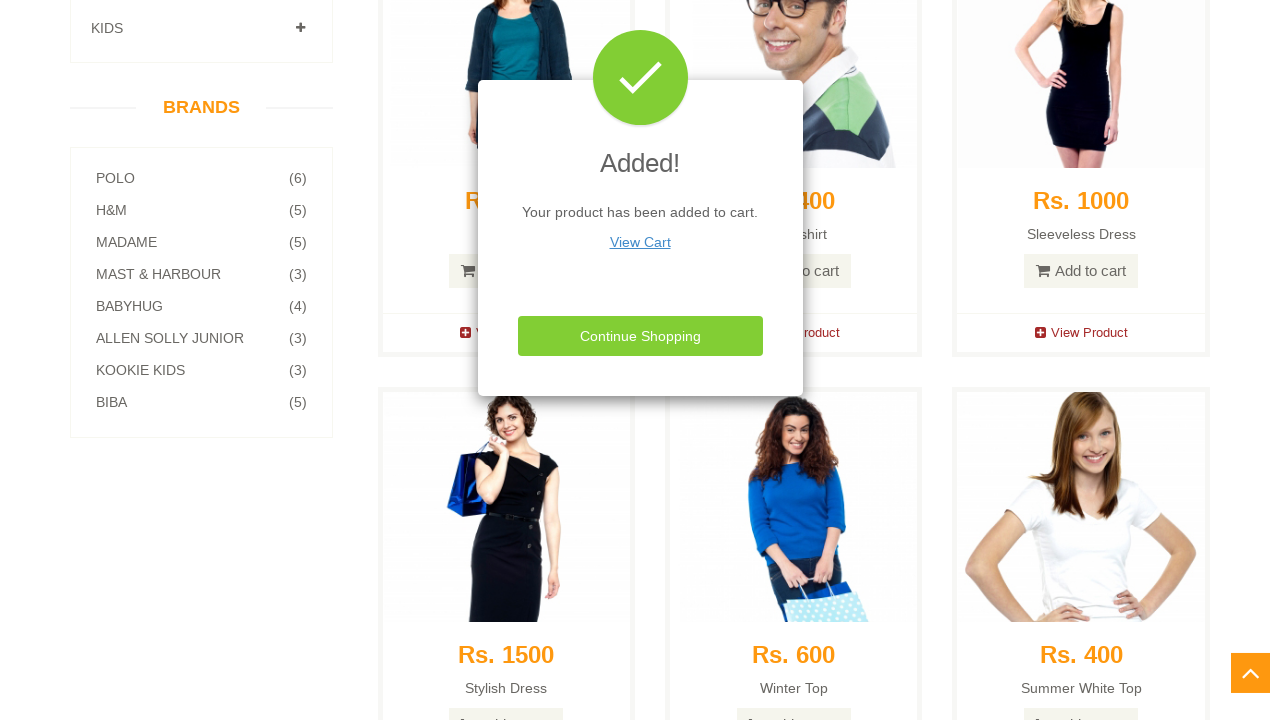